Tests JavaScript alert handling functionality including accepting a simple alert, dismissing a confirm dialog, and entering text into a prompt alert on a demo automation testing site.

Starting URL: https://demo.automationtesting.in/Alerts.html

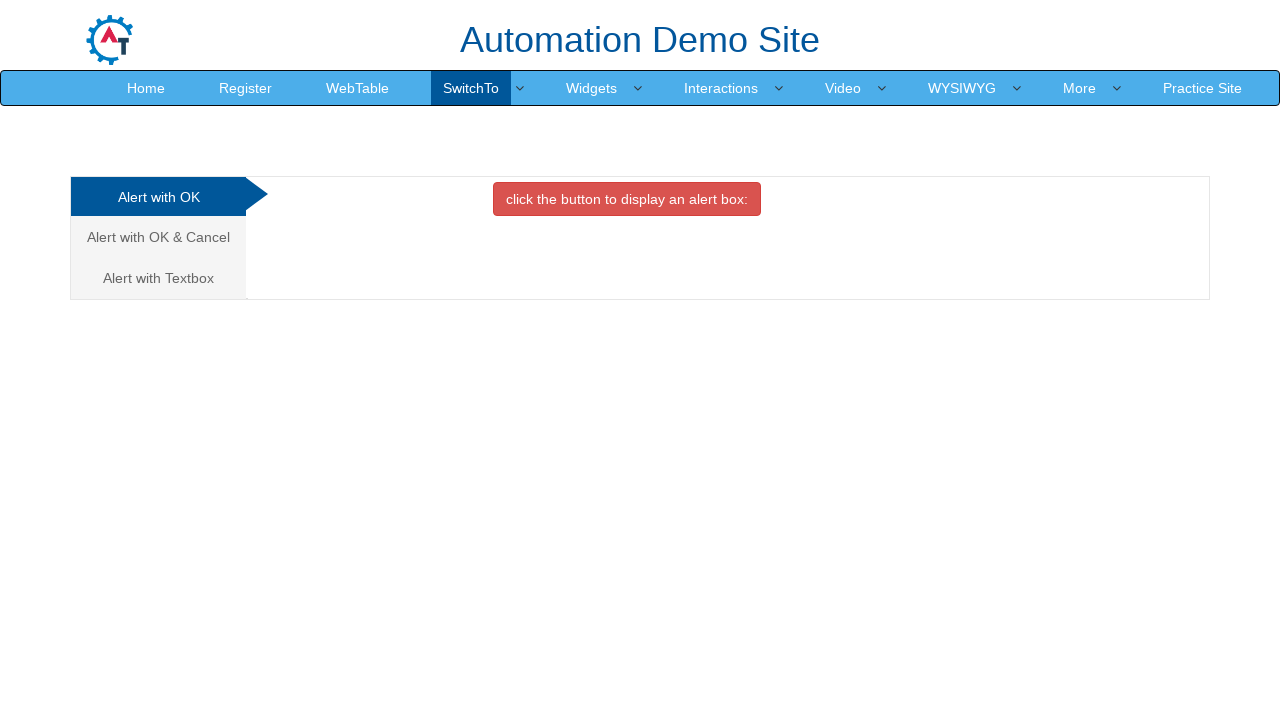

Clicked on Simple Alert navigation tab at (158, 197) on xpath=/html/body/div[1]/div/div/div/div[1]/ul/li[1]/a
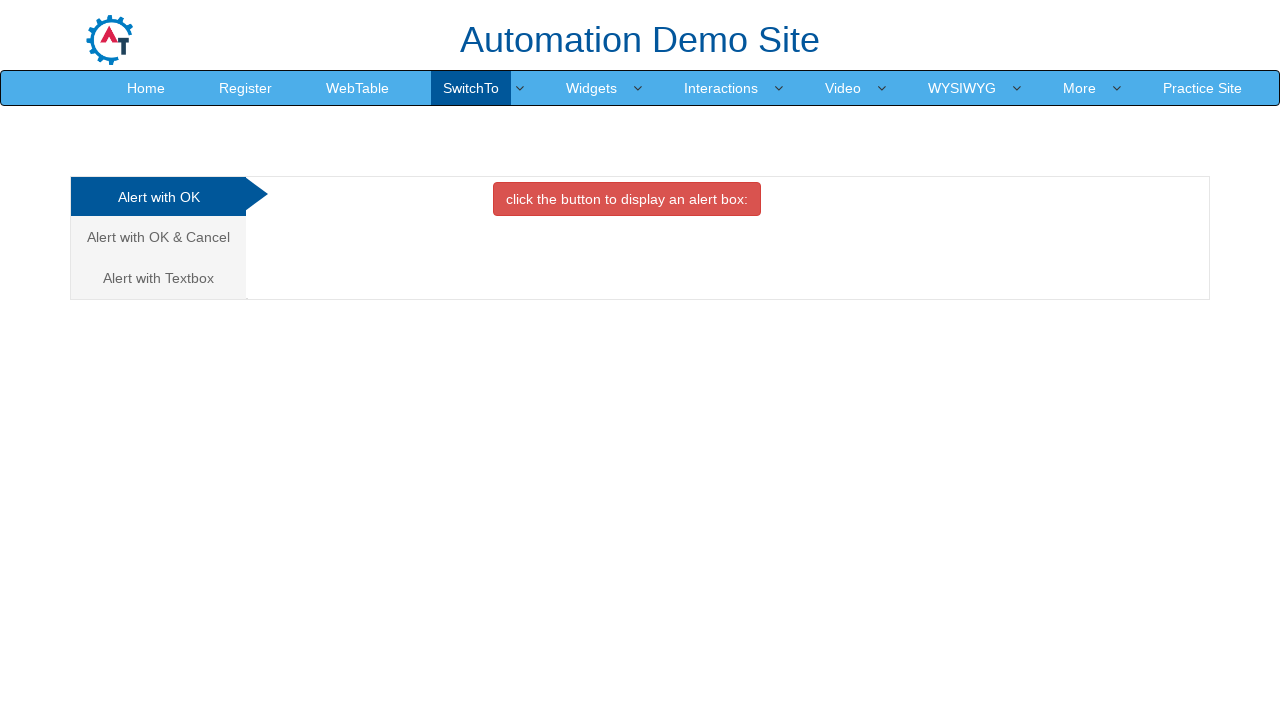

Clicked button to trigger simple alert at (627, 199) on xpath=//*[@id="OKTab"]/button
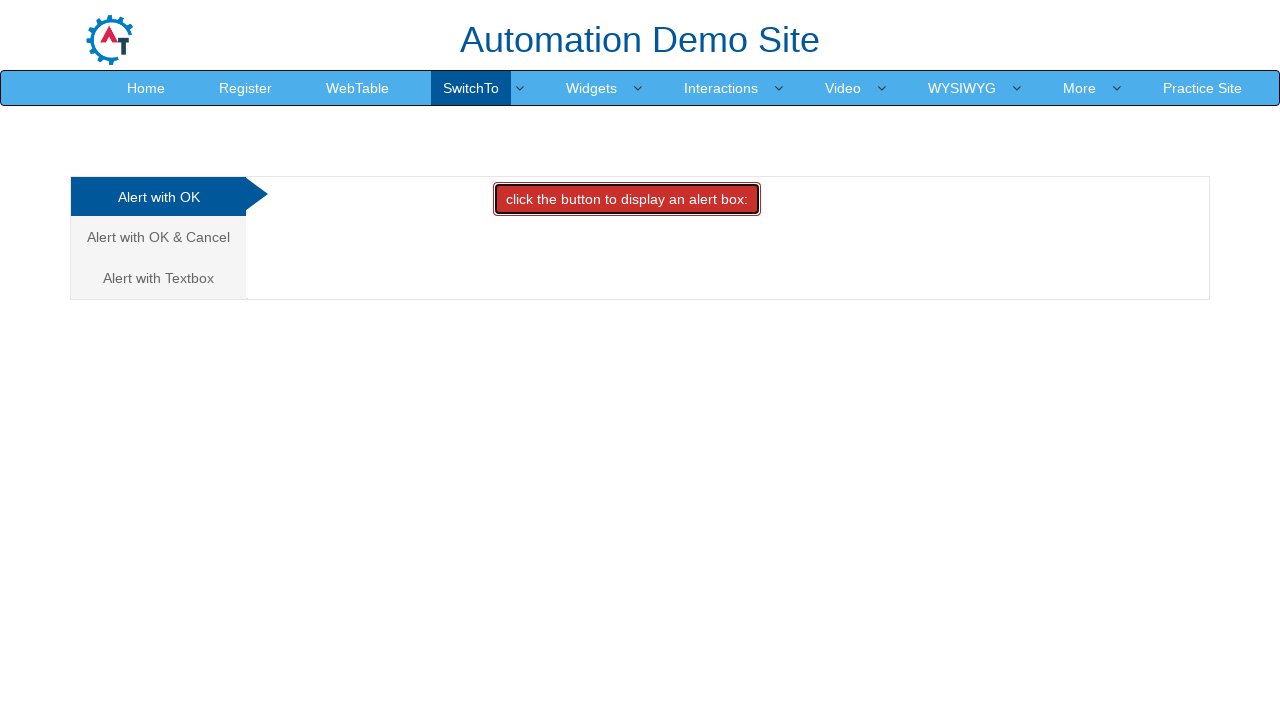

Set up dialog handler to accept alerts
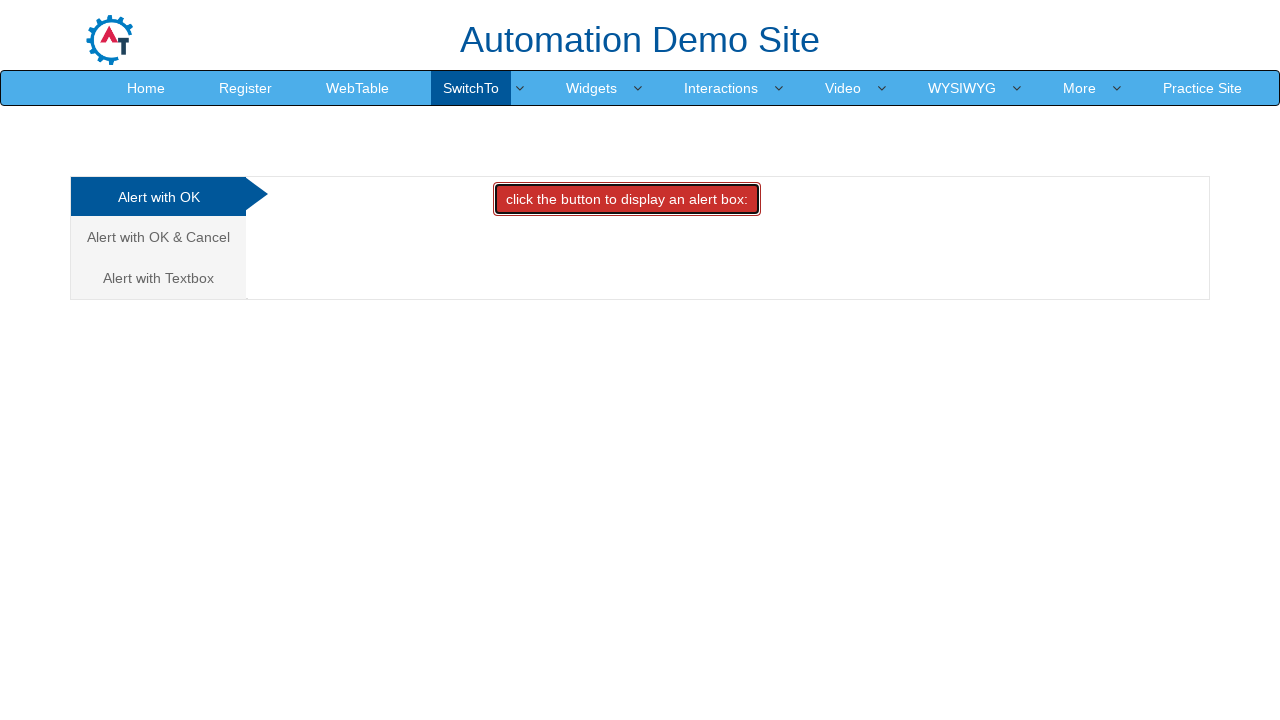

Waited for simple alert to be handled
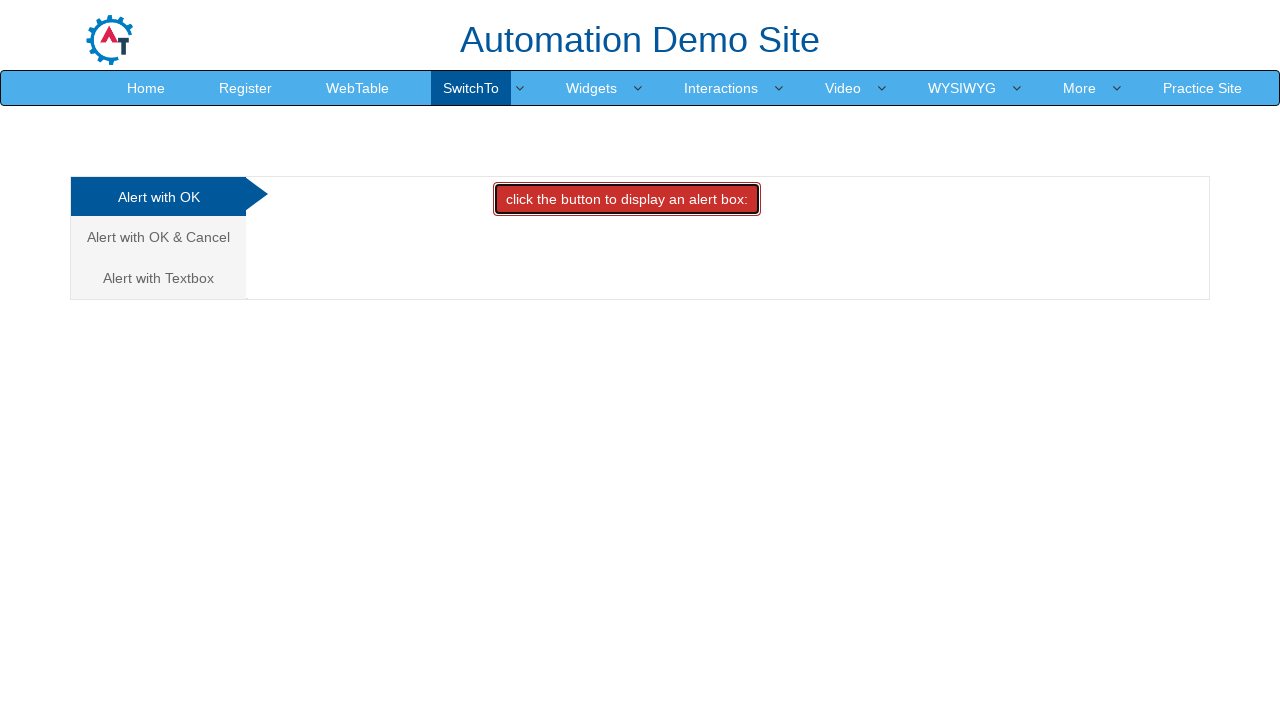

Clicked on Confirm Alert navigation tab at (158, 237) on xpath=/html/body/div[1]/div/div/div/div[1]/ul/li[2]/a
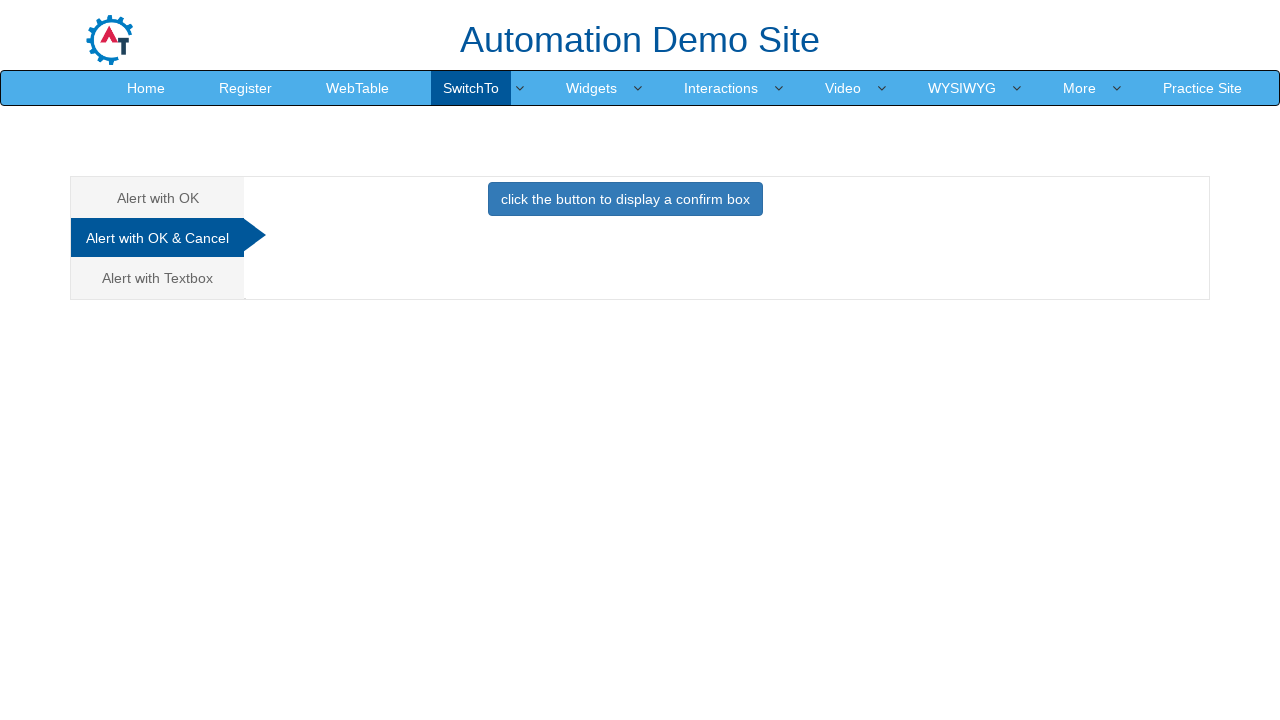

Clicked button to trigger confirm alert at (625, 199) on xpath=//*[@id="CancelTab"]/button
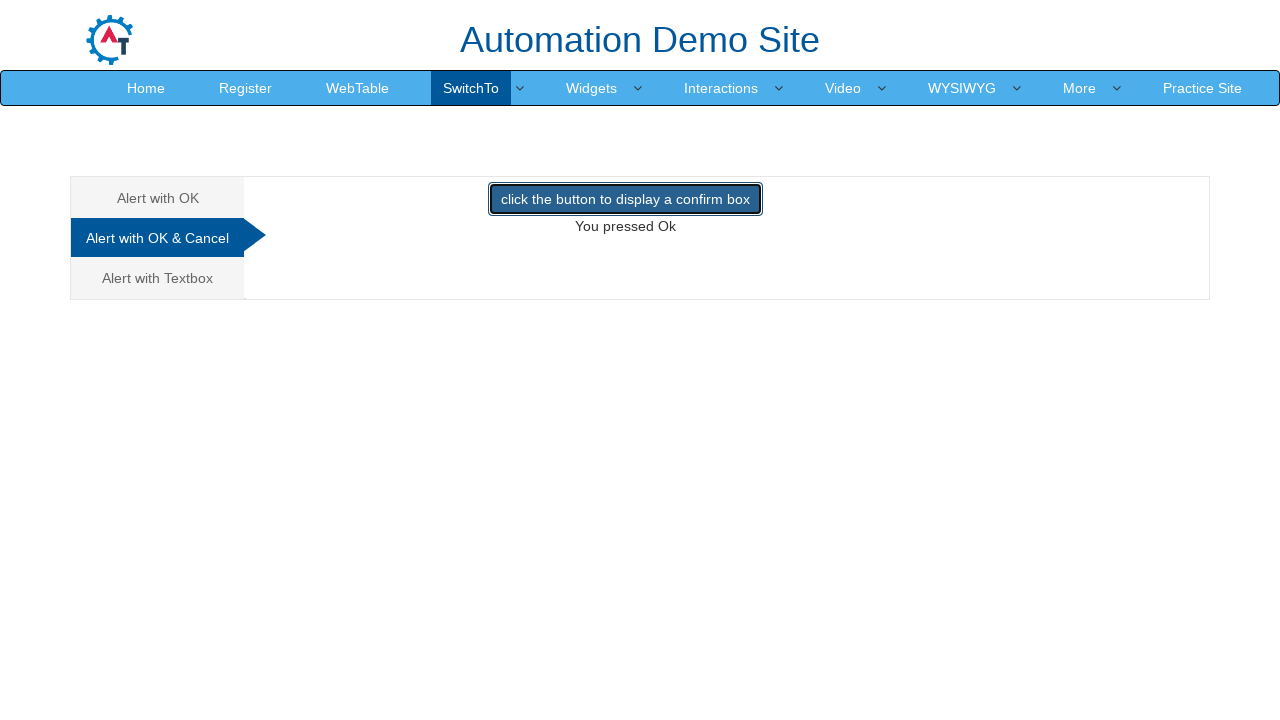

Set up dialog handler to dismiss confirm alert
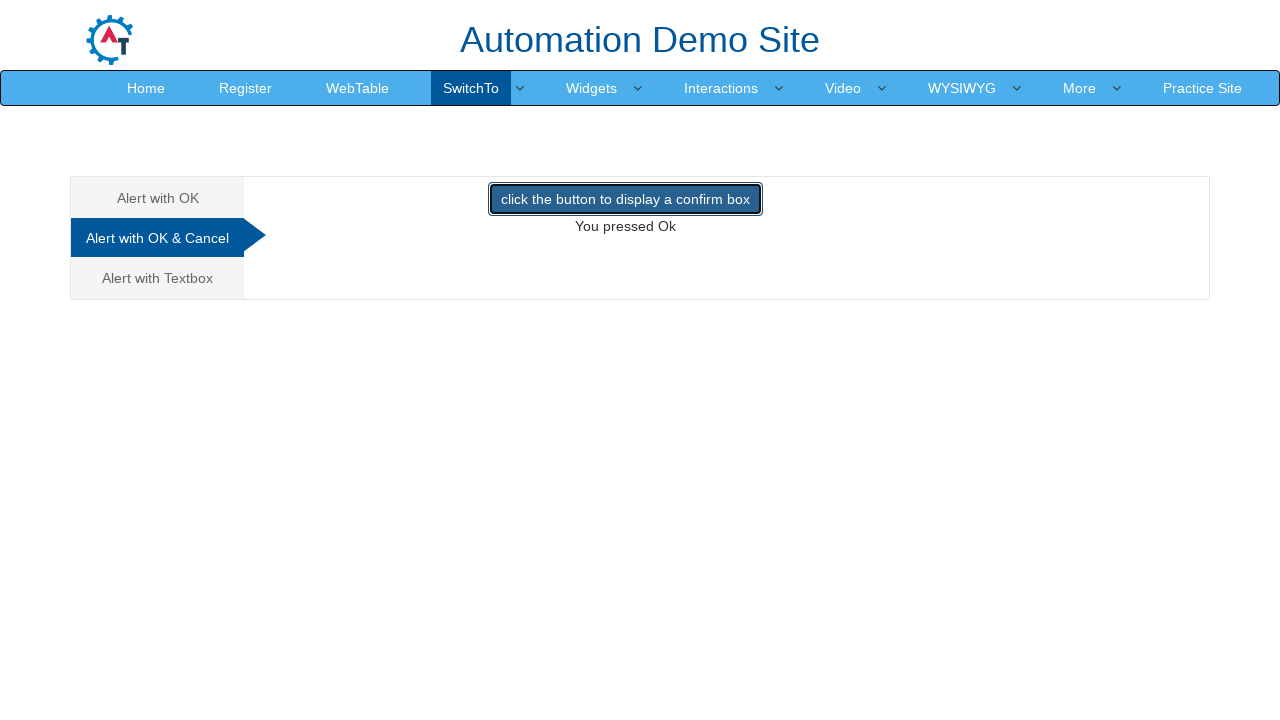

Waited for confirm alert to be dismissed
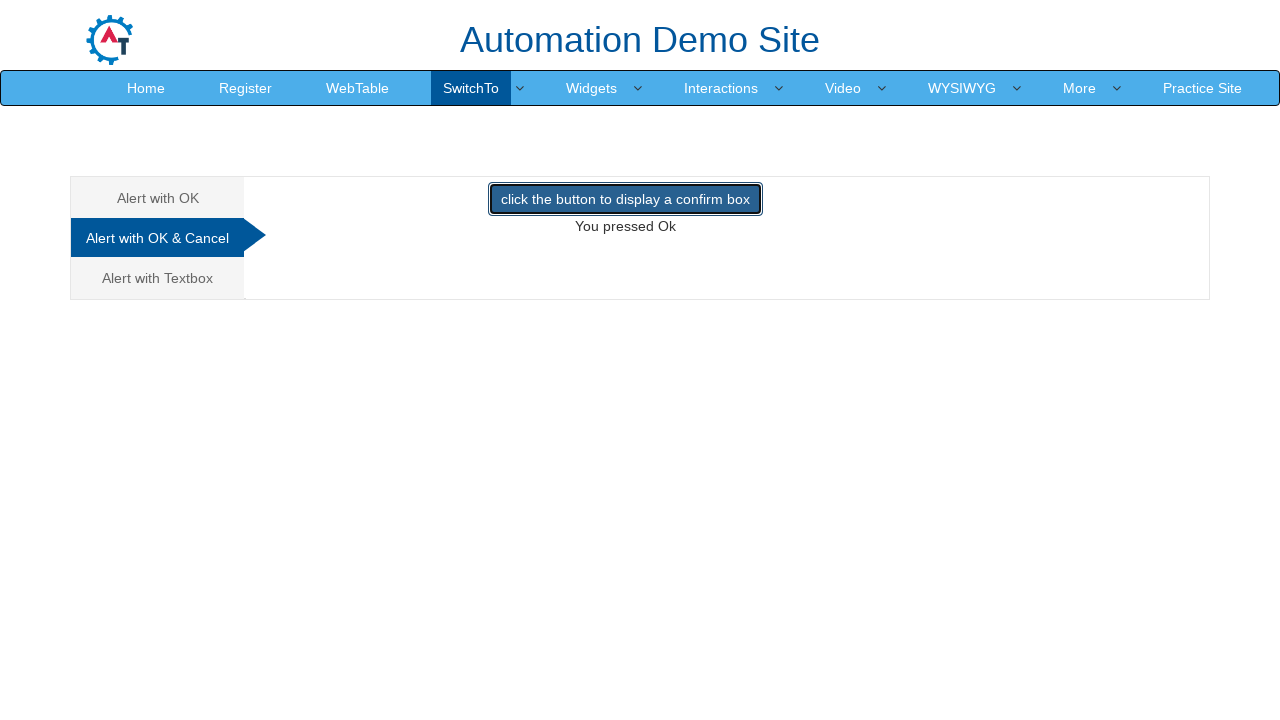

Clicked on Prompt Alert navigation tab at (158, 278) on xpath=/html/body/div[1]/div/div/div/div[1]/ul/li[3]/a
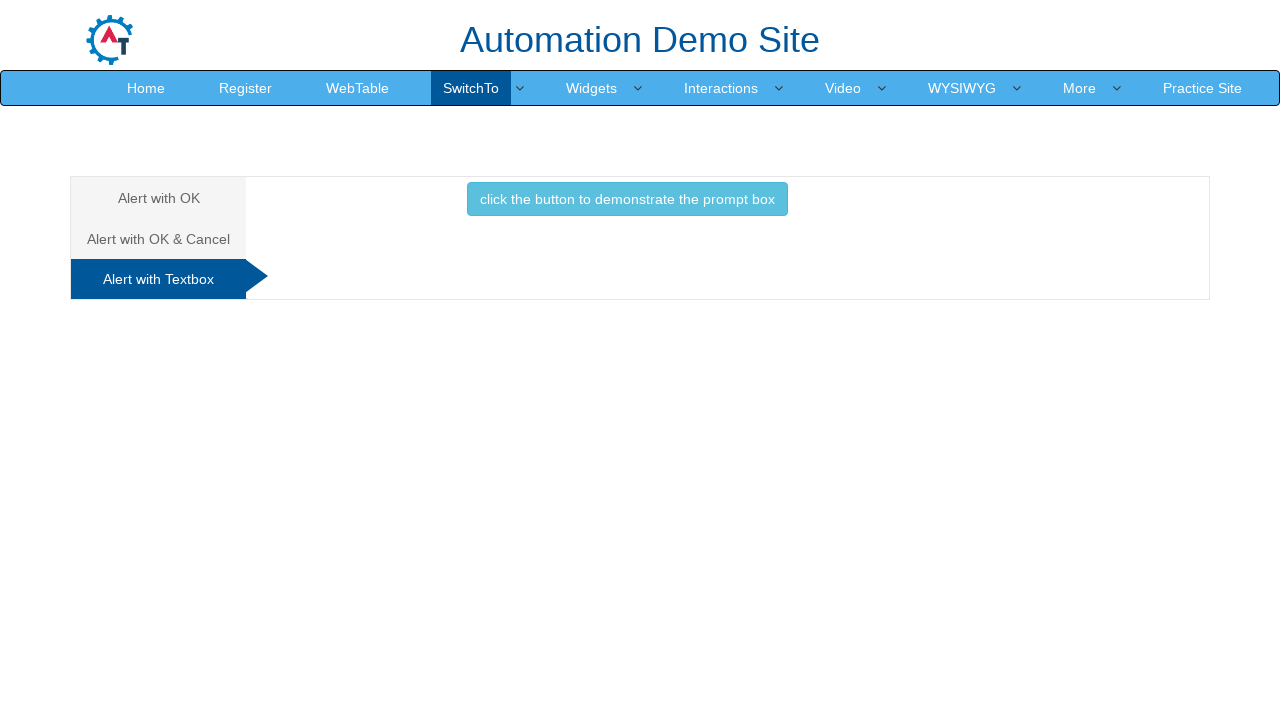

Clicked button to trigger prompt alert at (627, 199) on xpath=//*[@id="Textbox"]/button
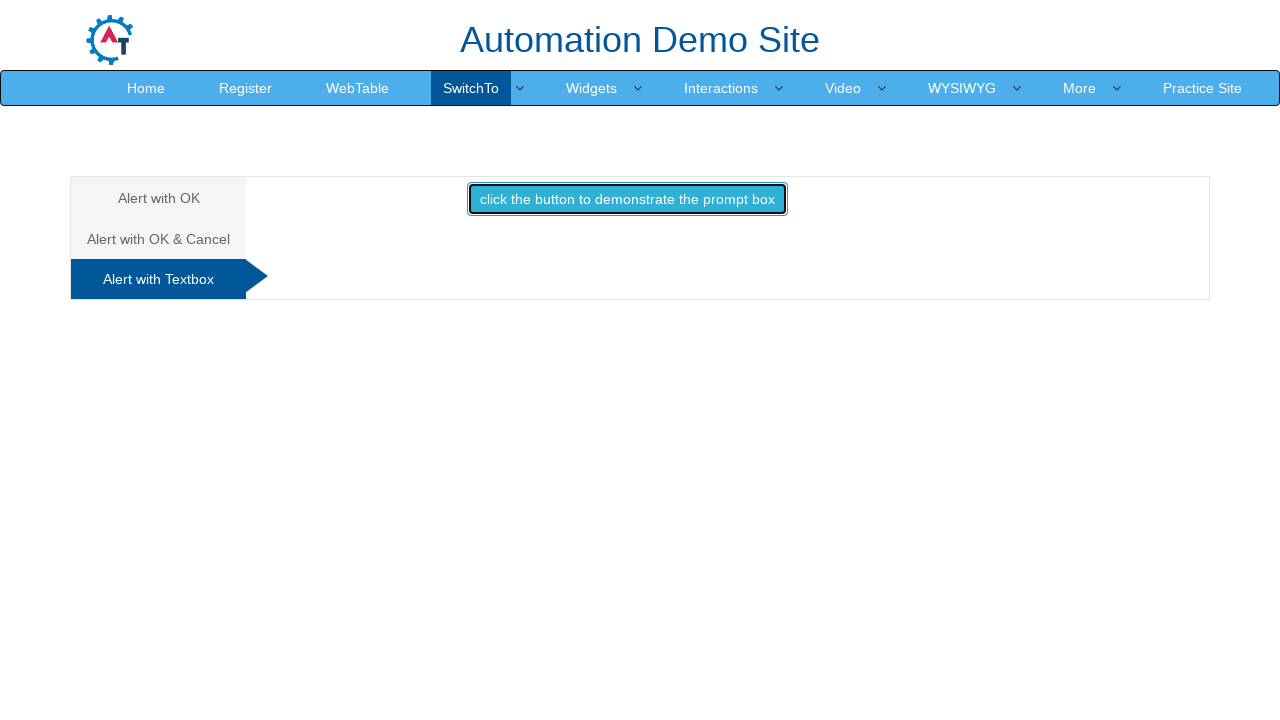

Set up dialog handler to accept prompt with text 'qaclass'
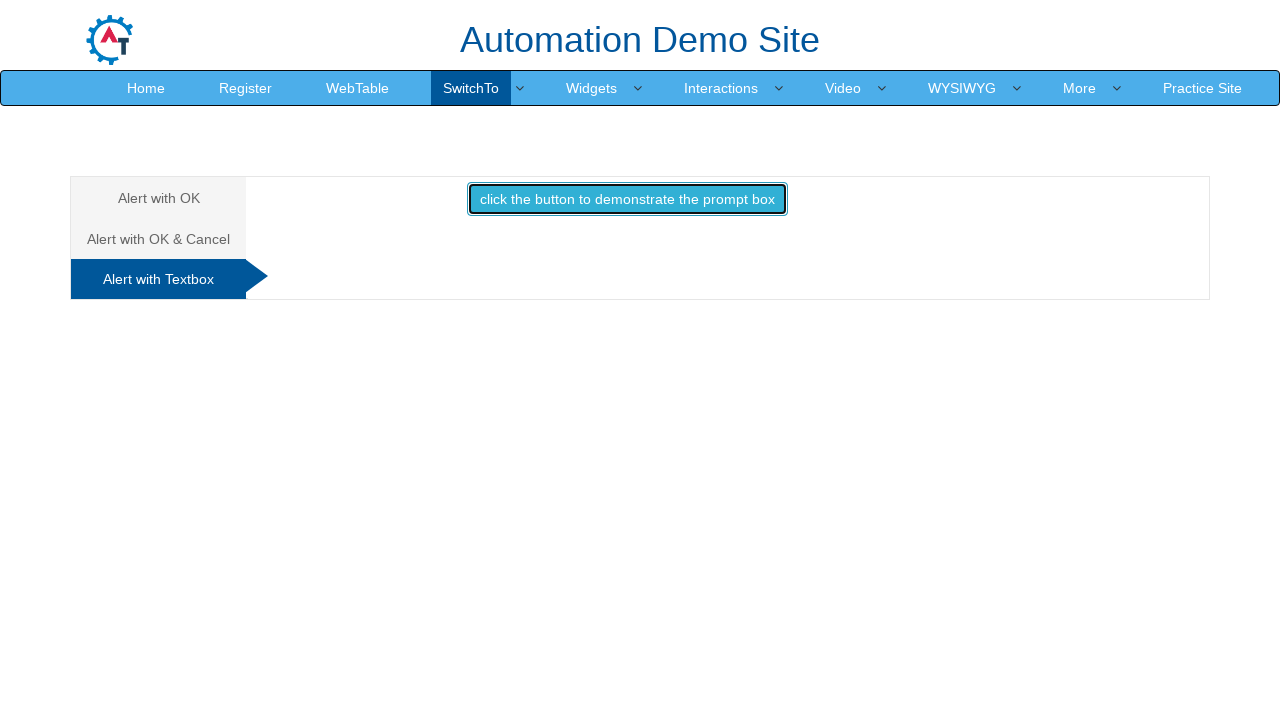

Waited for prompt alert to be handled
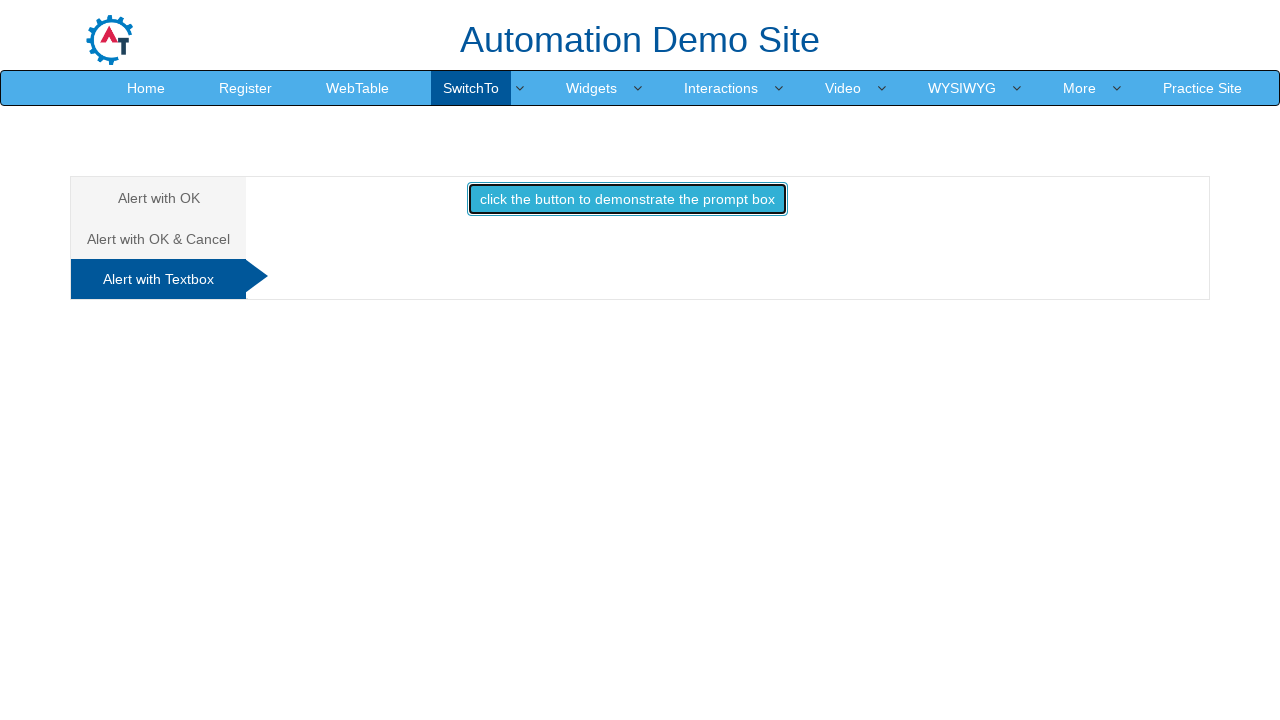

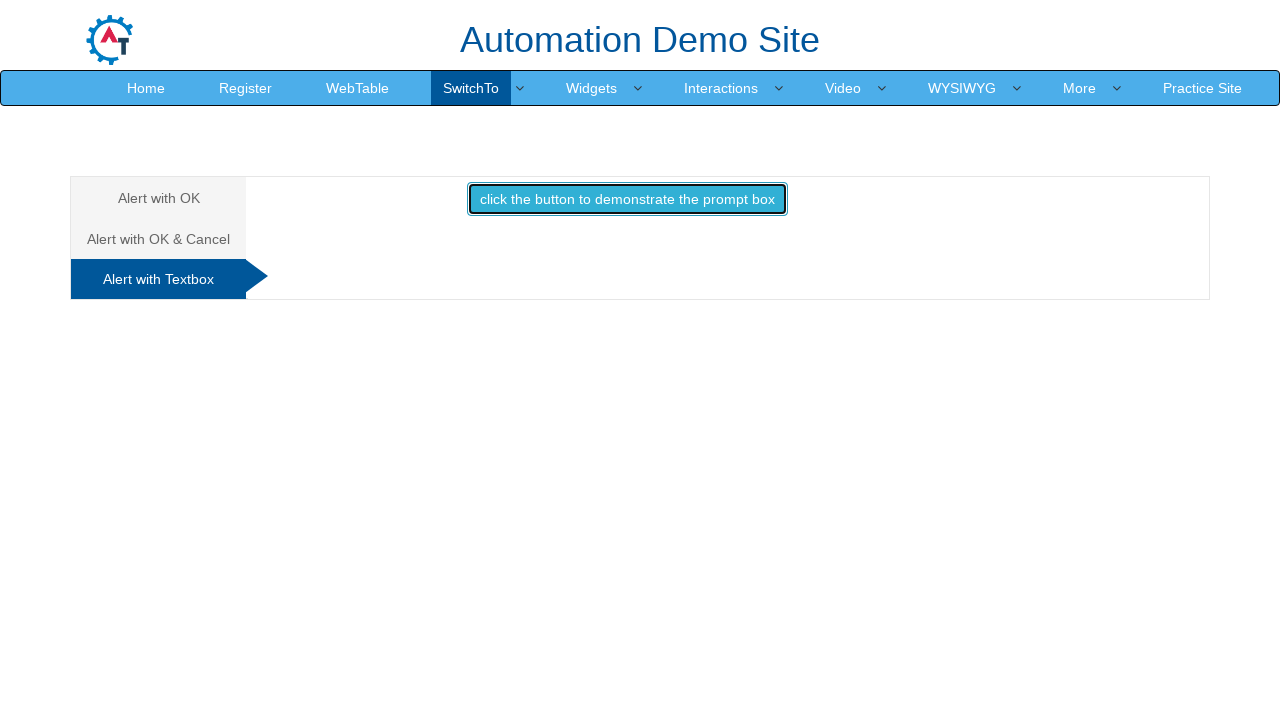